Tests switching between browser windows by clicking a link that opens a new window and then switching to it using window handles

Starting URL: https://the-internet.herokuapp.com/windows

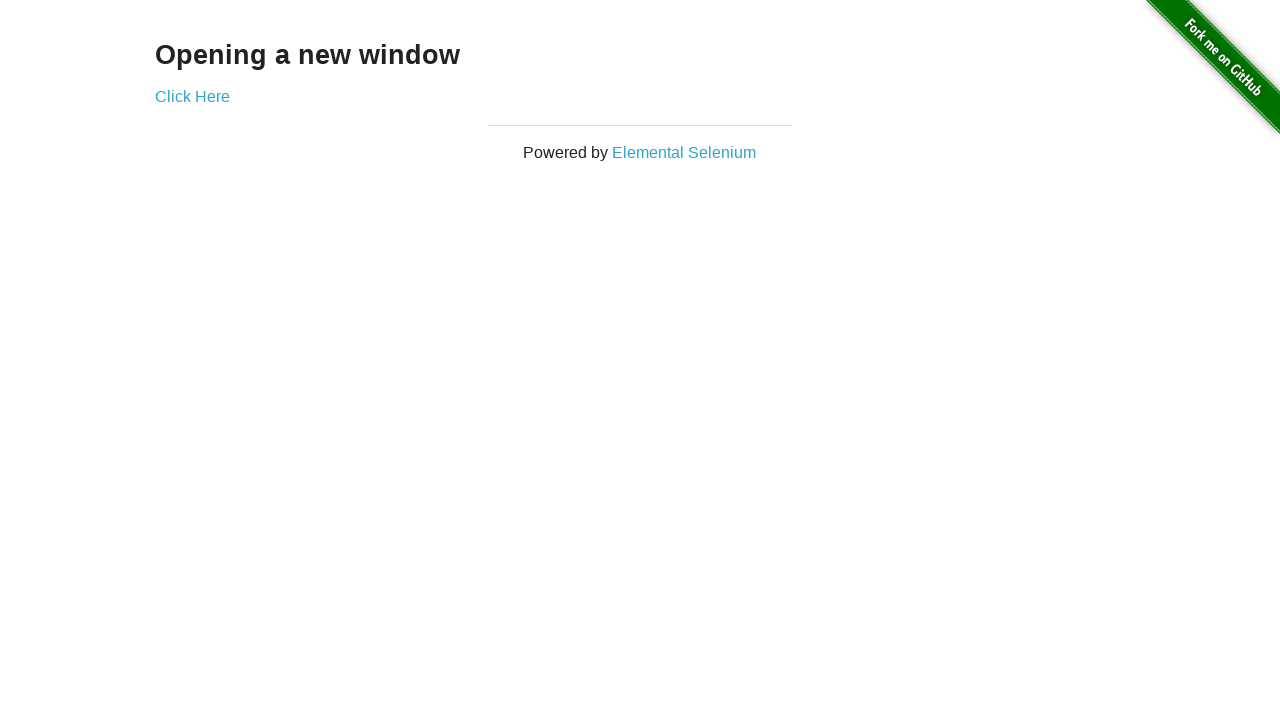

Clicked 'Click Here' link to open new window at (192, 96) on a:has-text('Click Here')
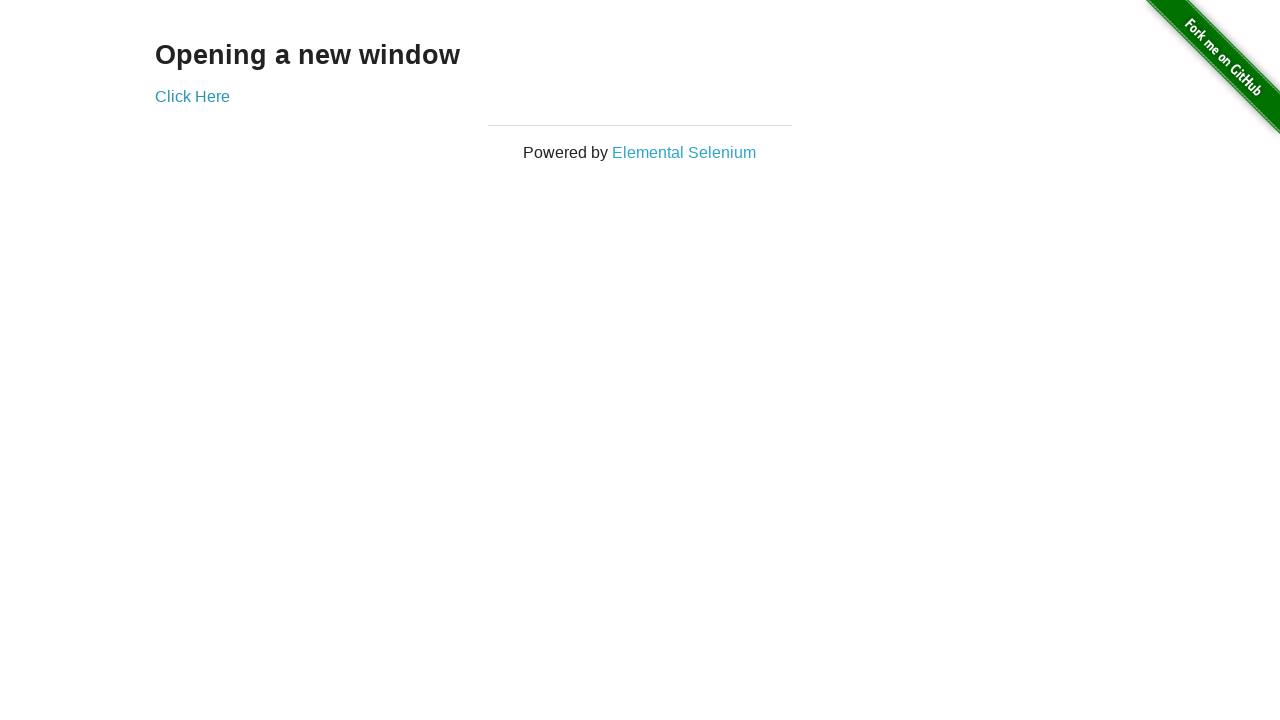

New window opened and captured
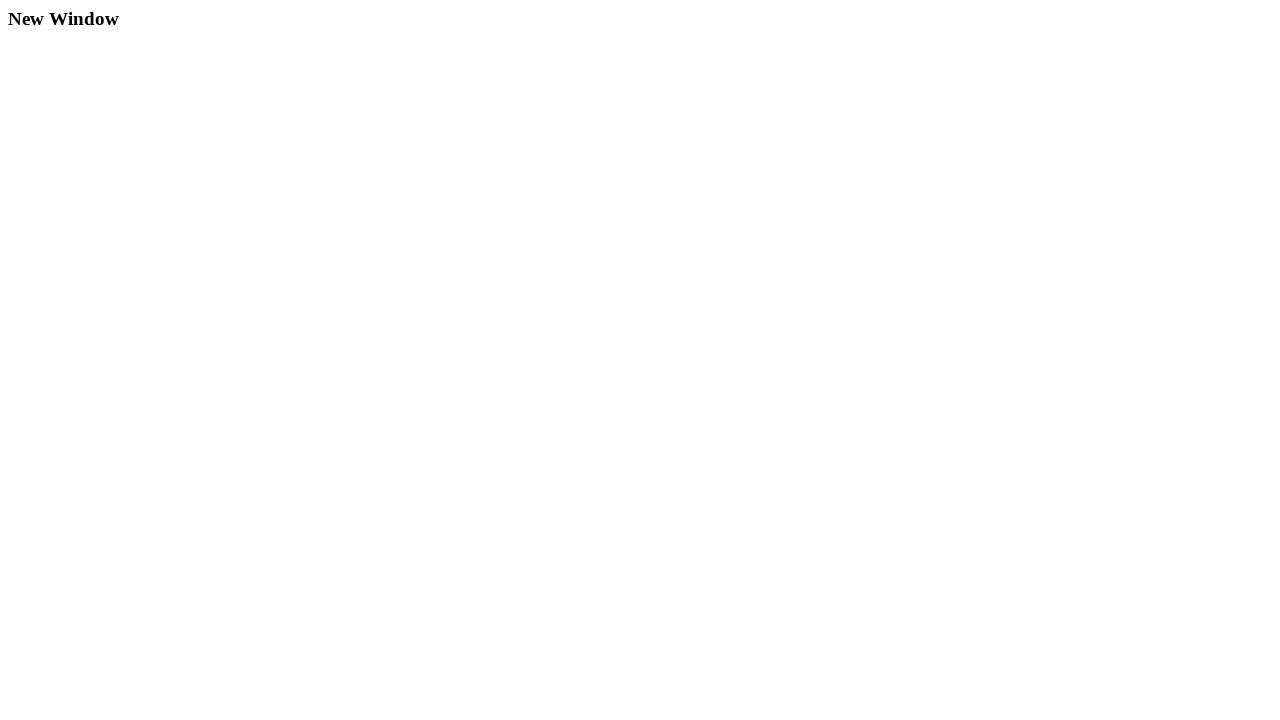

Waited for new page to fully load
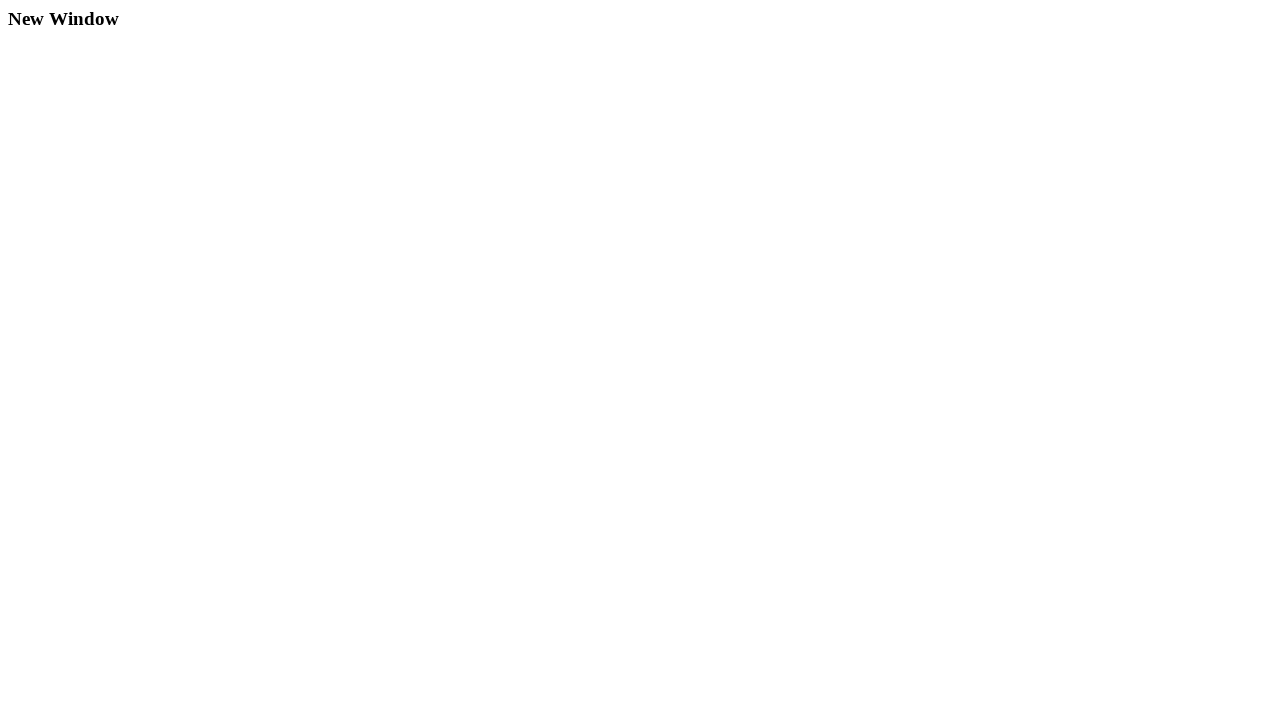

Retrieved heading text from new window: 'New Window'
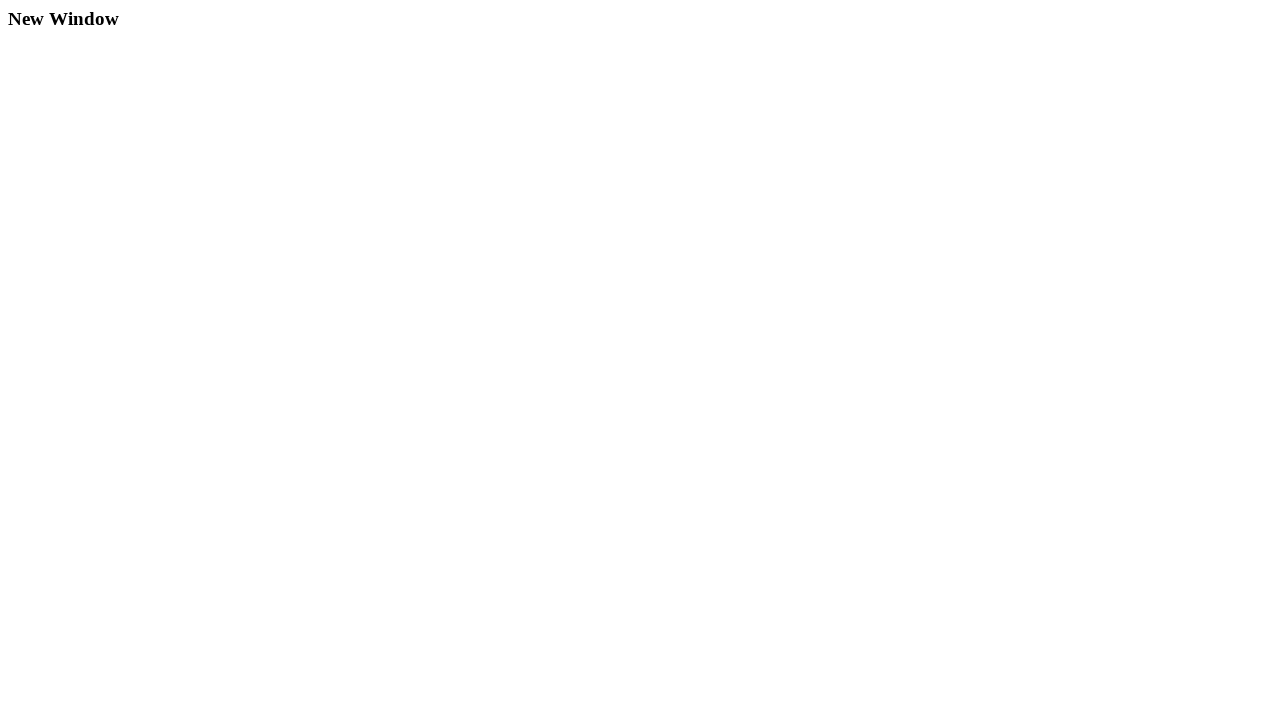

Verified new window - Title: 'New Window', URL: 'https://the-internet.herokuapp.com/windows/new'
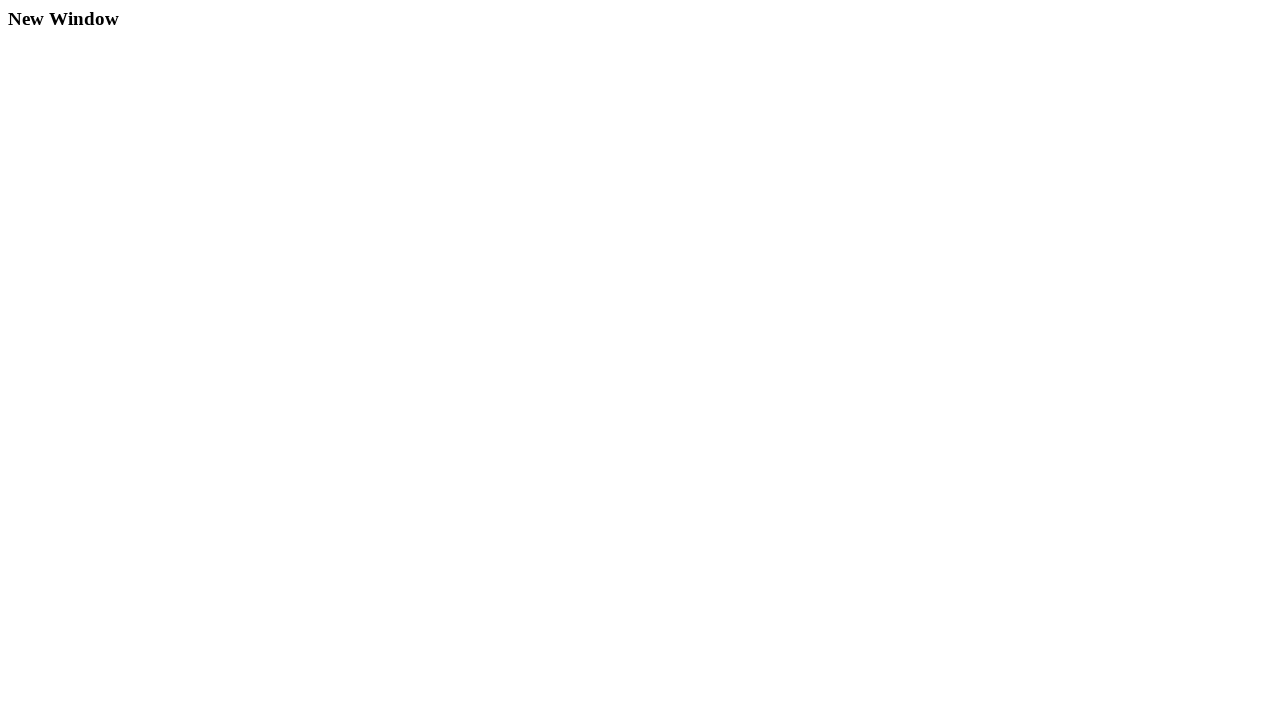

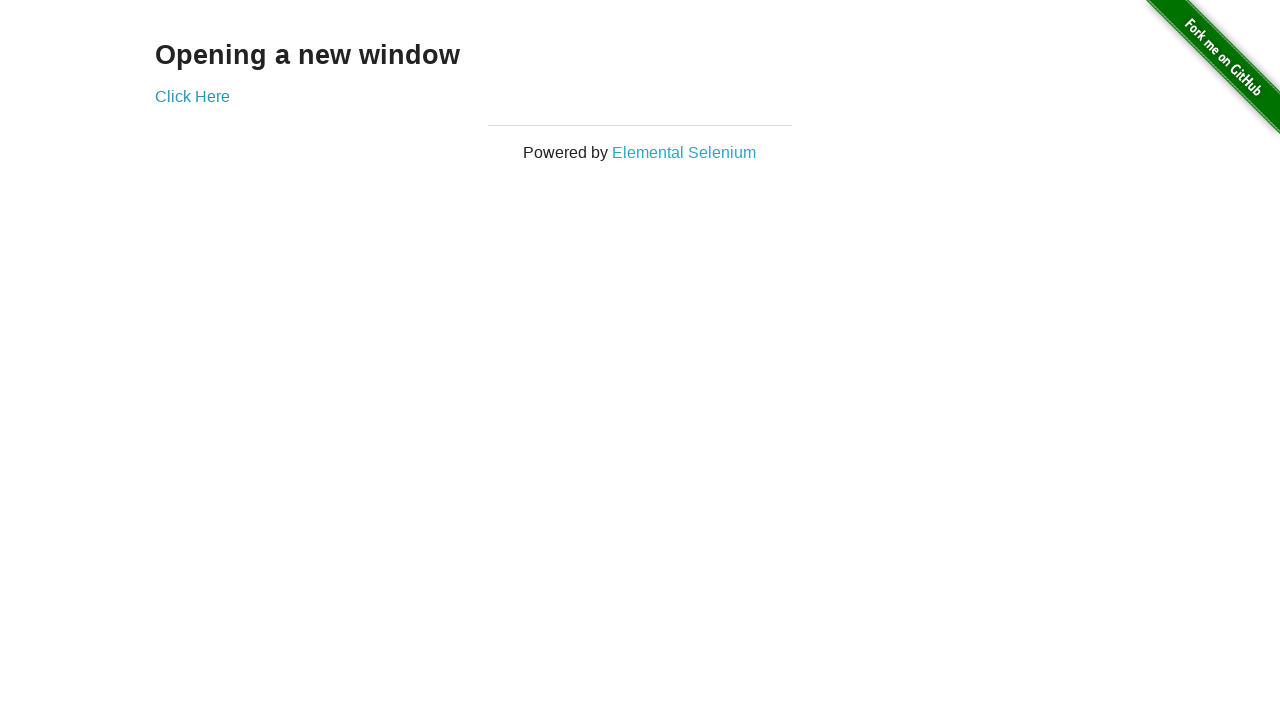